Tests right-click context menu functionality by performing a context click on a button element

Starting URL: https://swisnl.github.io/jQuery-contextMenu/demo.html

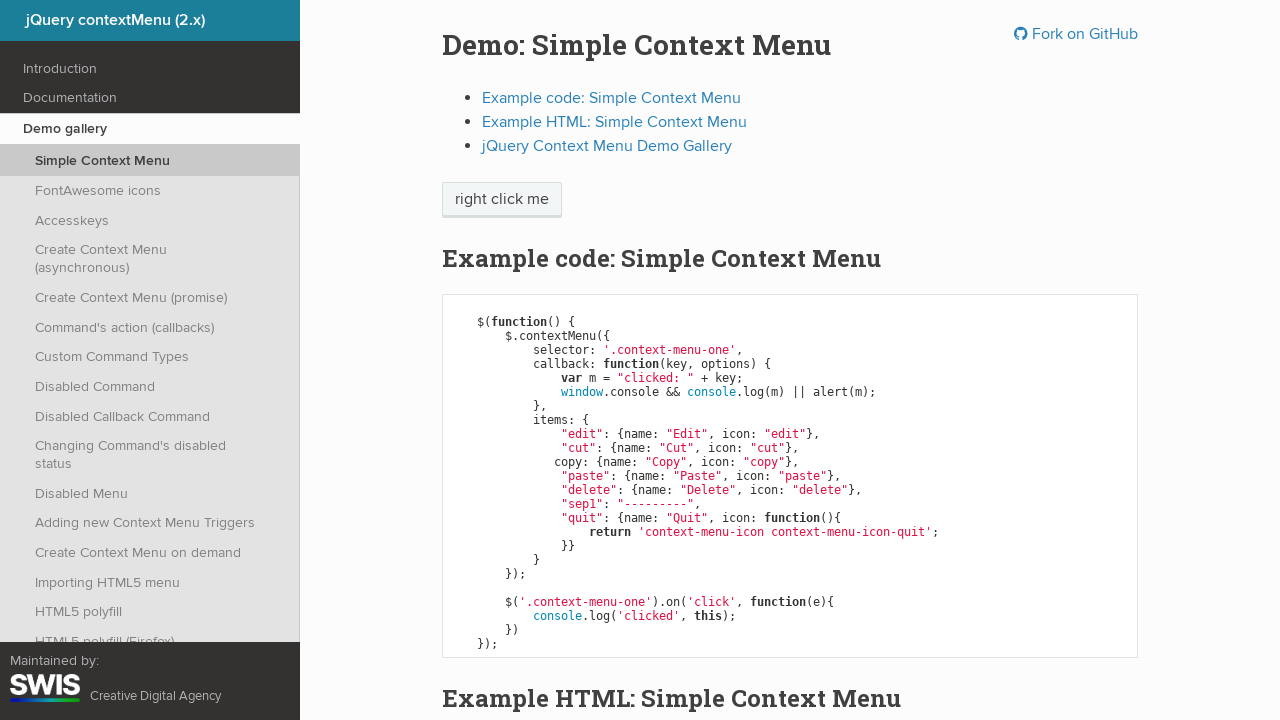

Performed right-click context click on button element at (502, 200) on span.context-menu-one.btn.btn-neutral
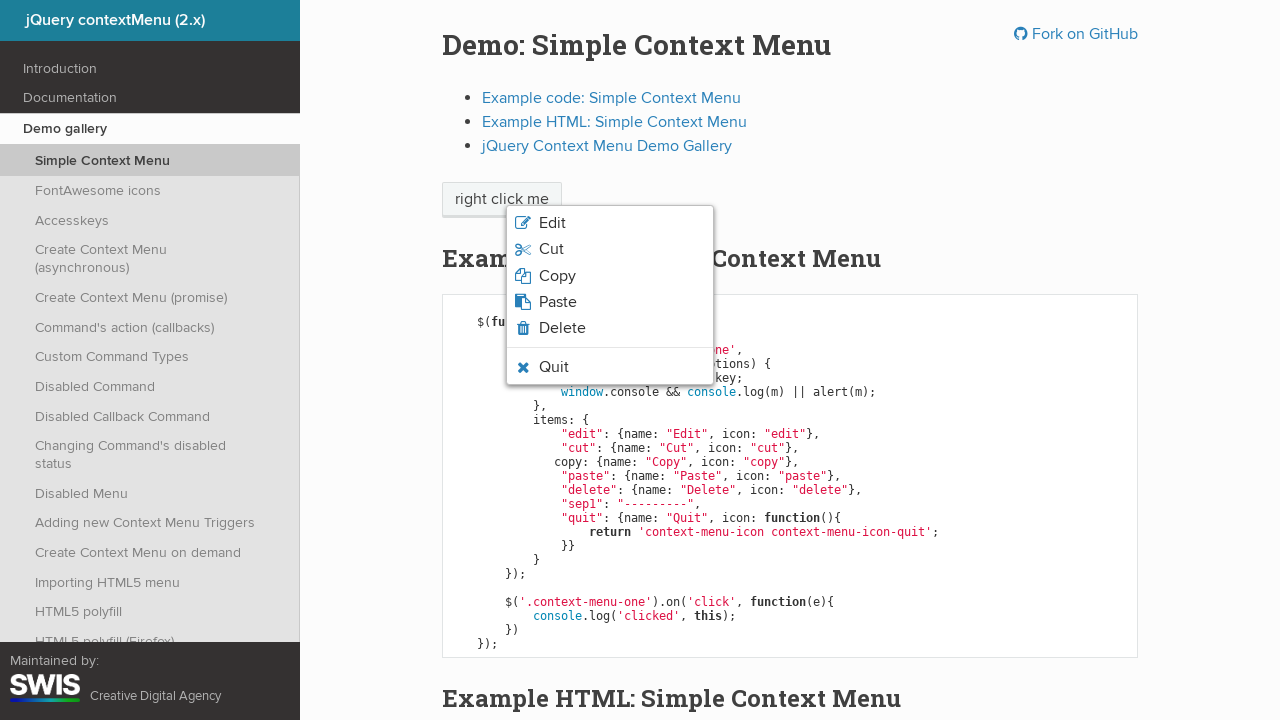

Context menu appeared and became visible
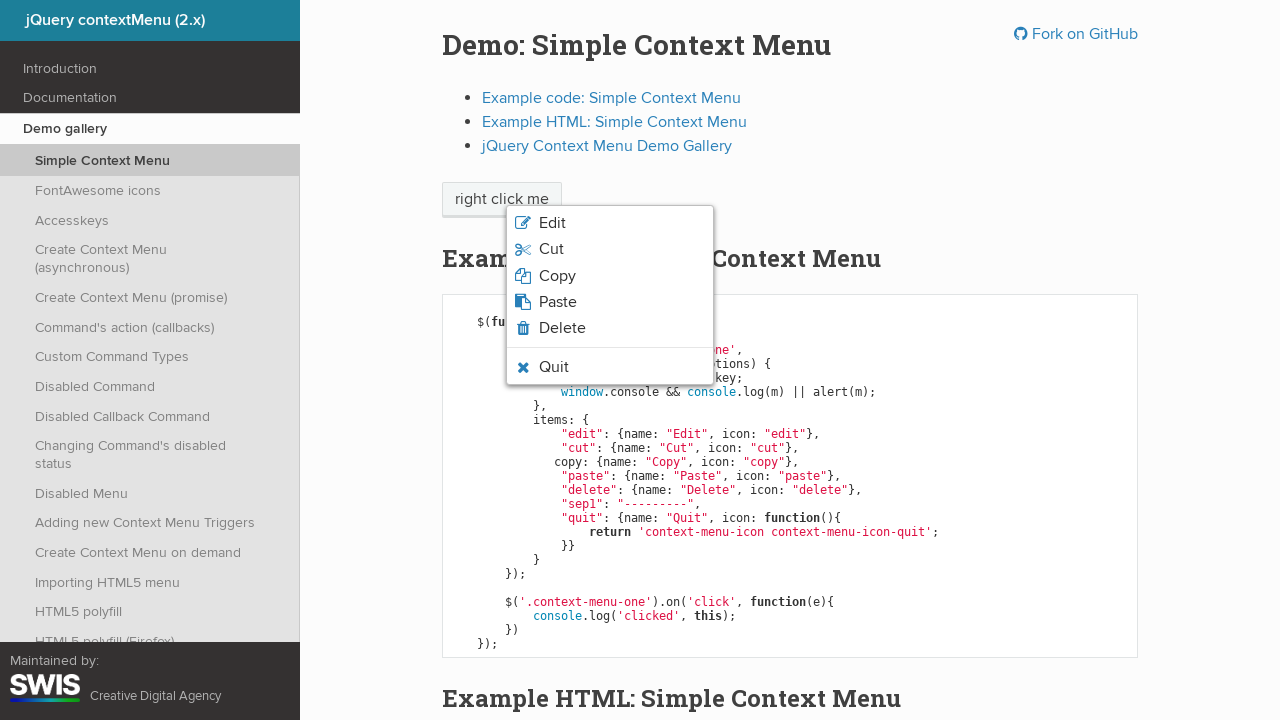

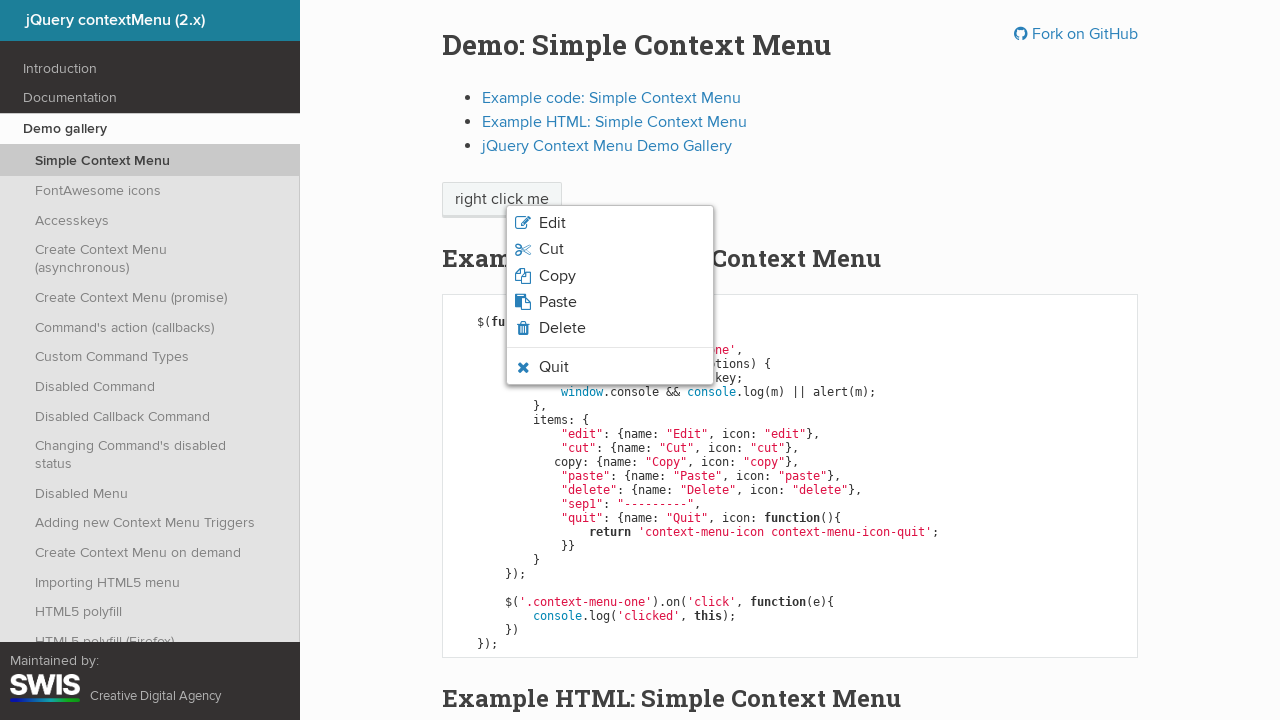